Tests JavaScript confirm dialog dismissal by clicking the second button, dismissing the alert, and verifying the result message does not contain "successfully"

Starting URL: https://the-internet.herokuapp.com/javascript_alerts

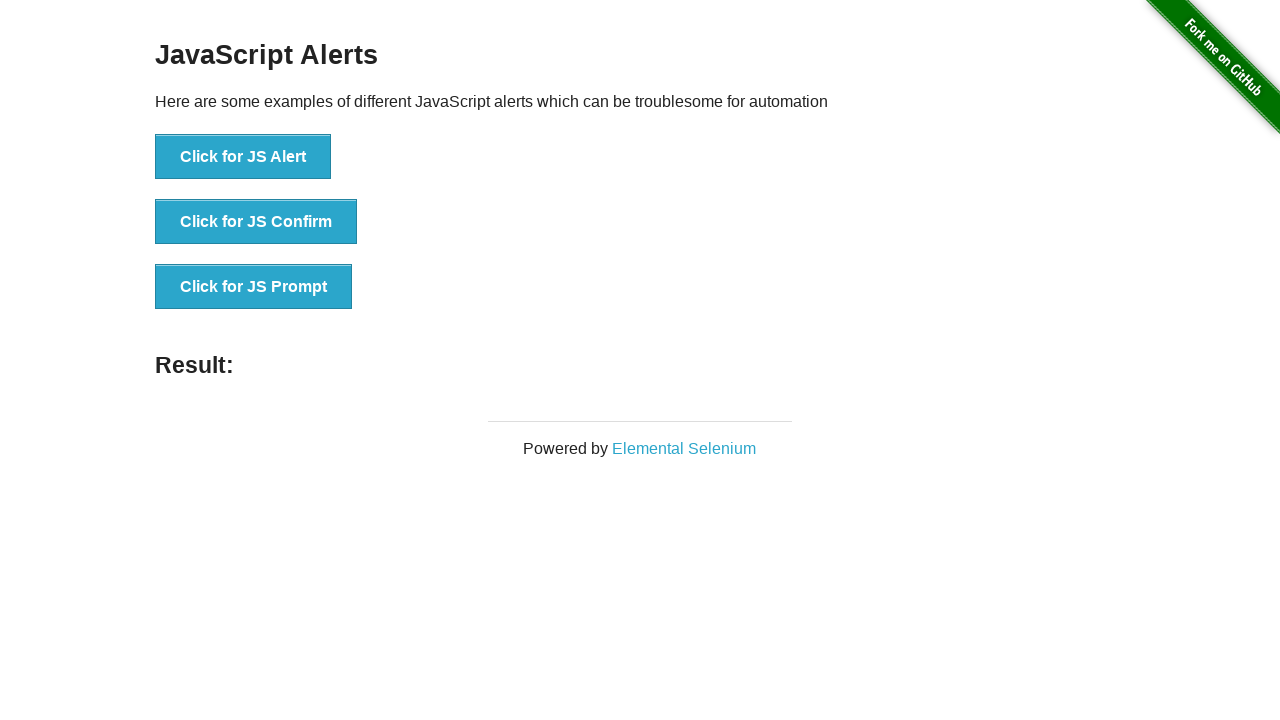

Set up dialog handler to dismiss confirm dialogs
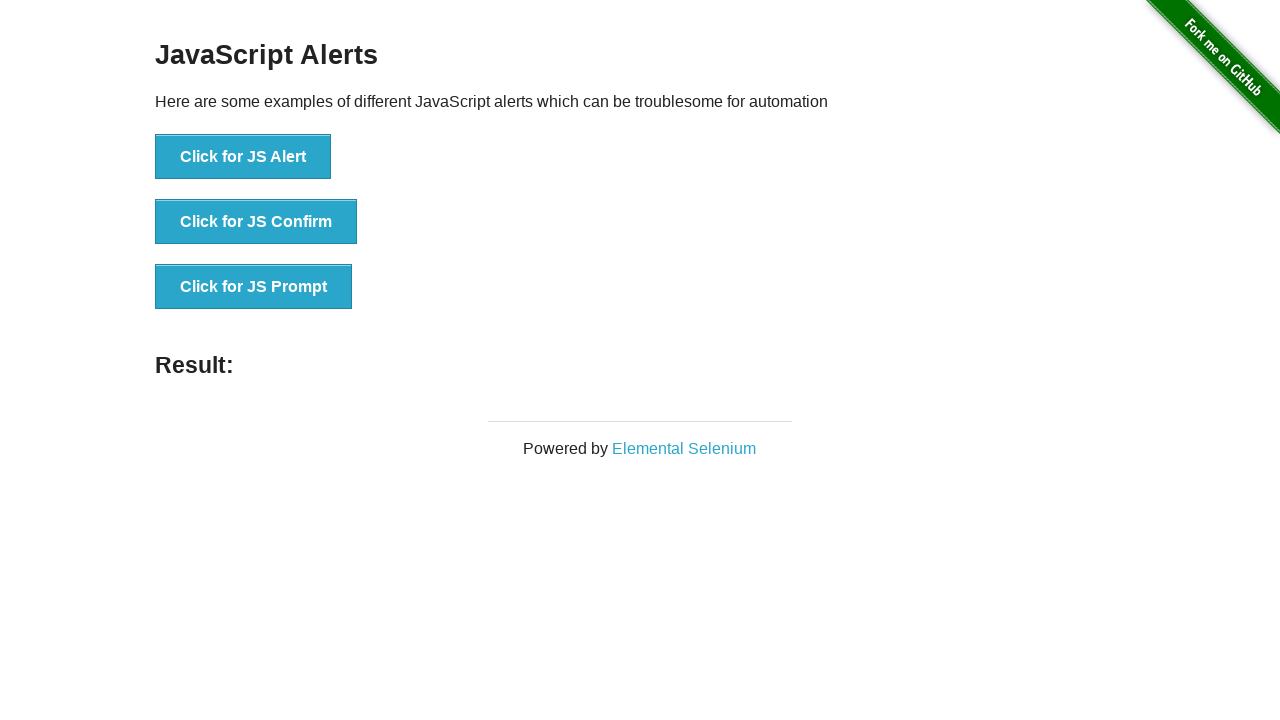

Clicked 'Click for JS Confirm' button to trigger JavaScript confirm dialog at (256, 222) on button:has-text('Click for JS Confirm')
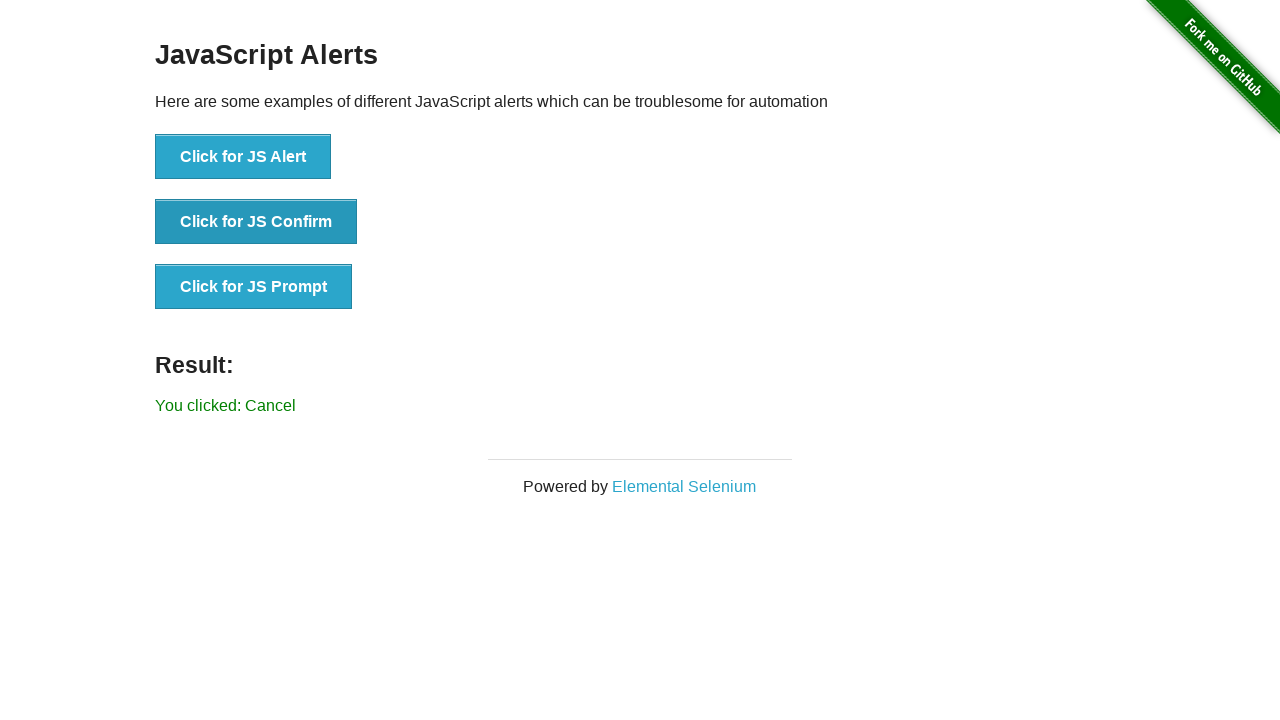

Waited for result message element to appear
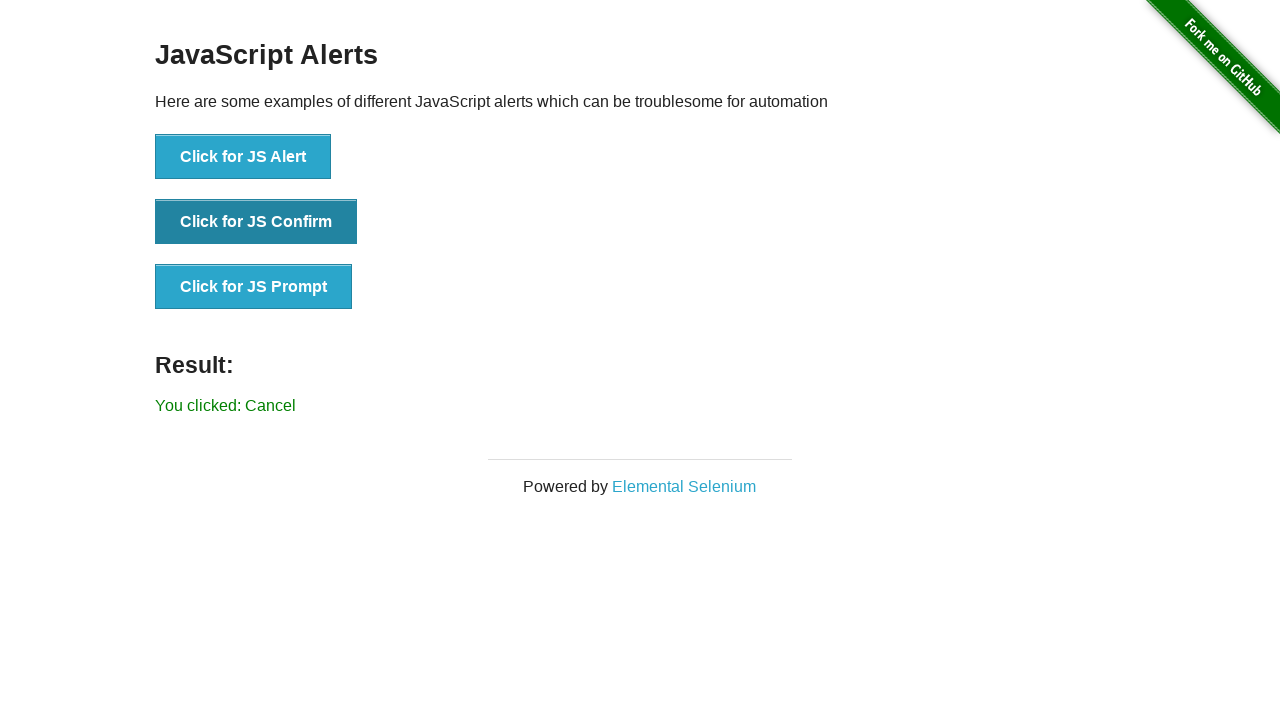

Retrieved result text: 'You clicked: Cancel'
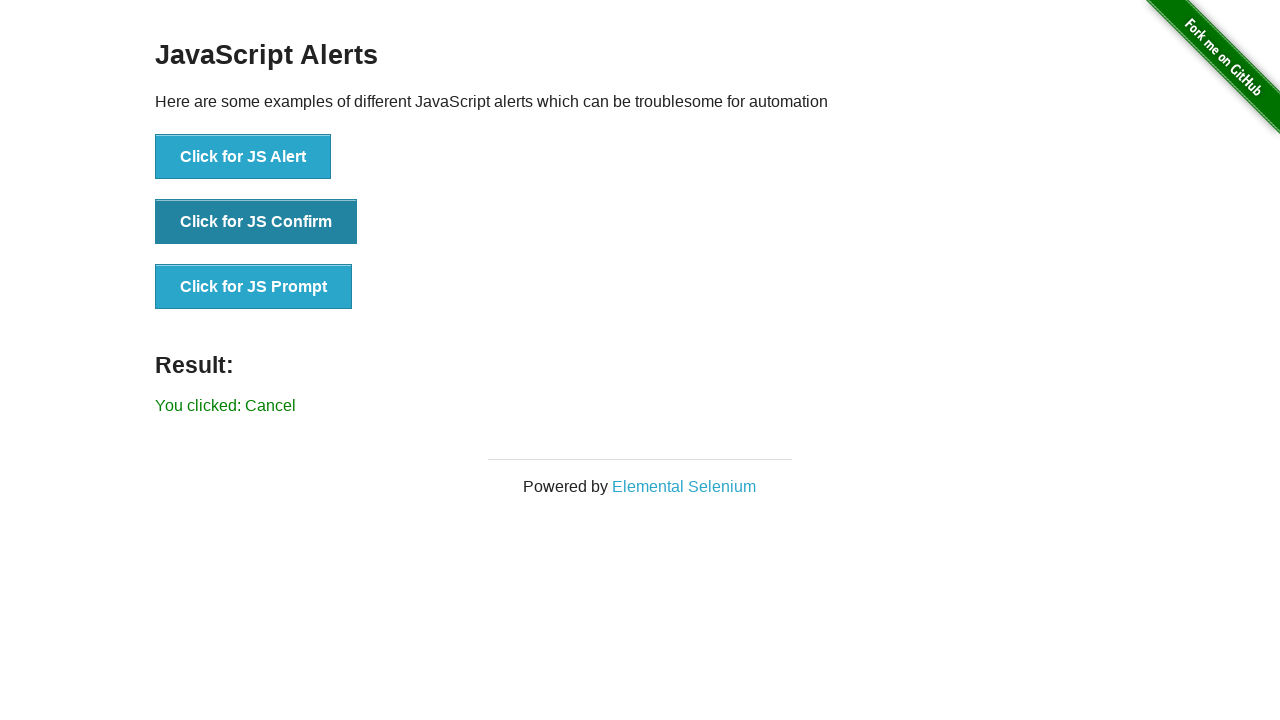

Verified that result text does not contain 'successfully' - alert was successfully dismissed
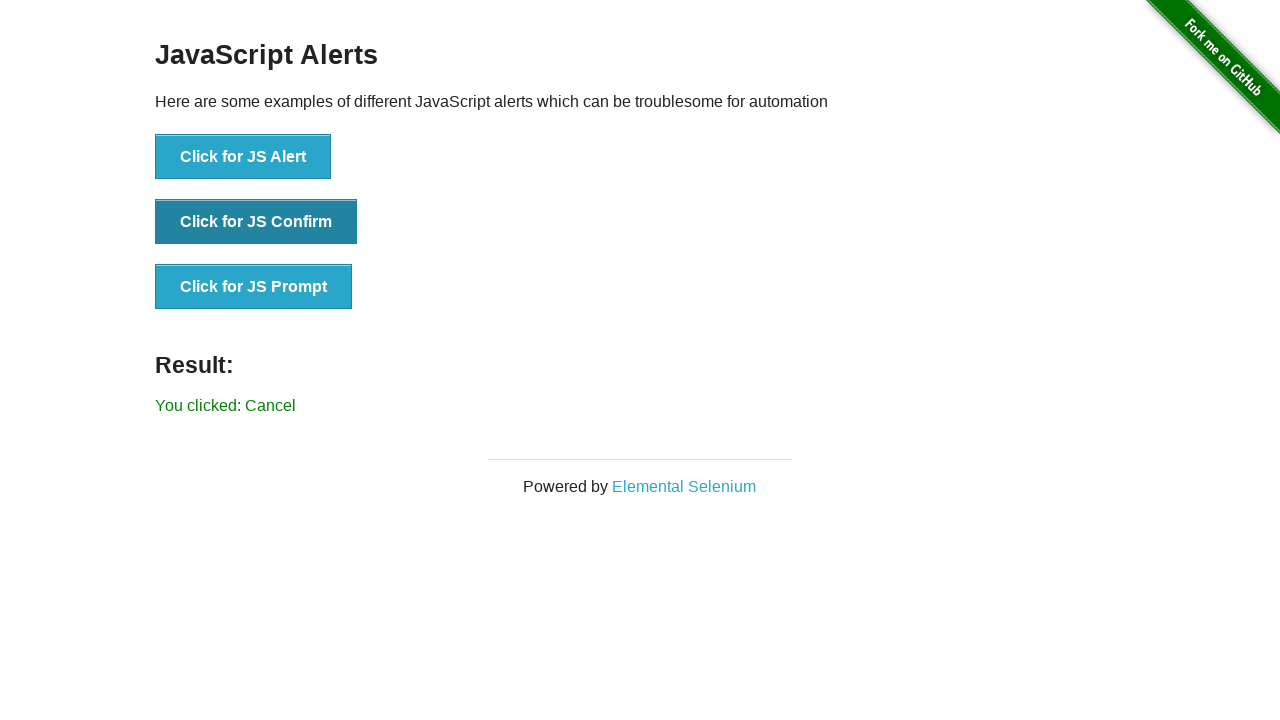

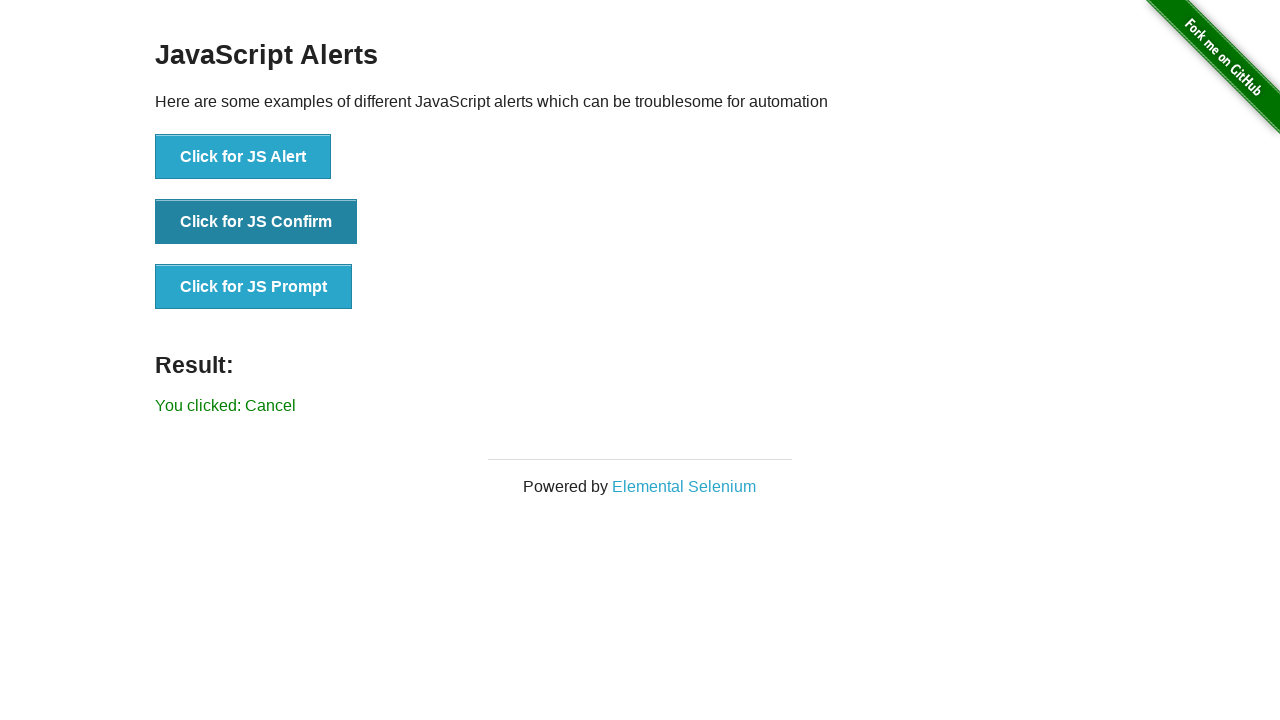